Tests table sorting functionality by comparing manually sorted vegetable names with the table's built-in sort feature

Starting URL: https://rahulshettyacademy.com/seleniumPractise/#/offers

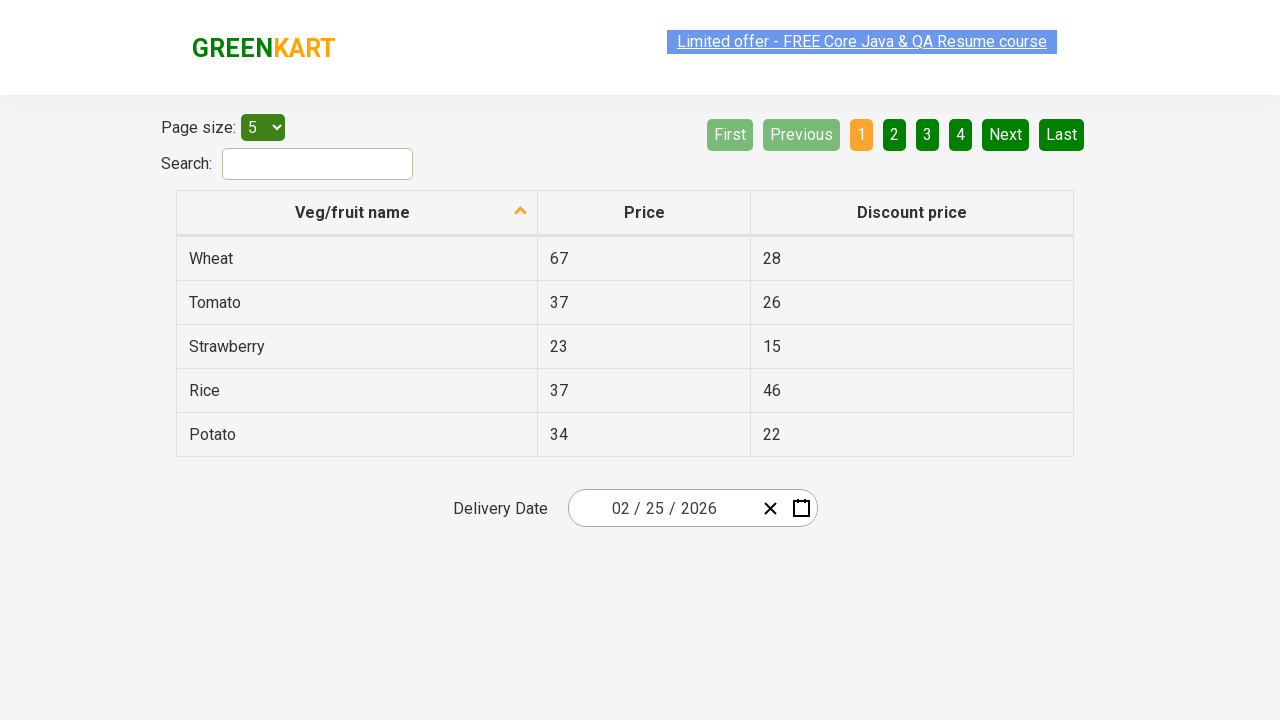

Selected 20 items per page from dropdown on #page-menu
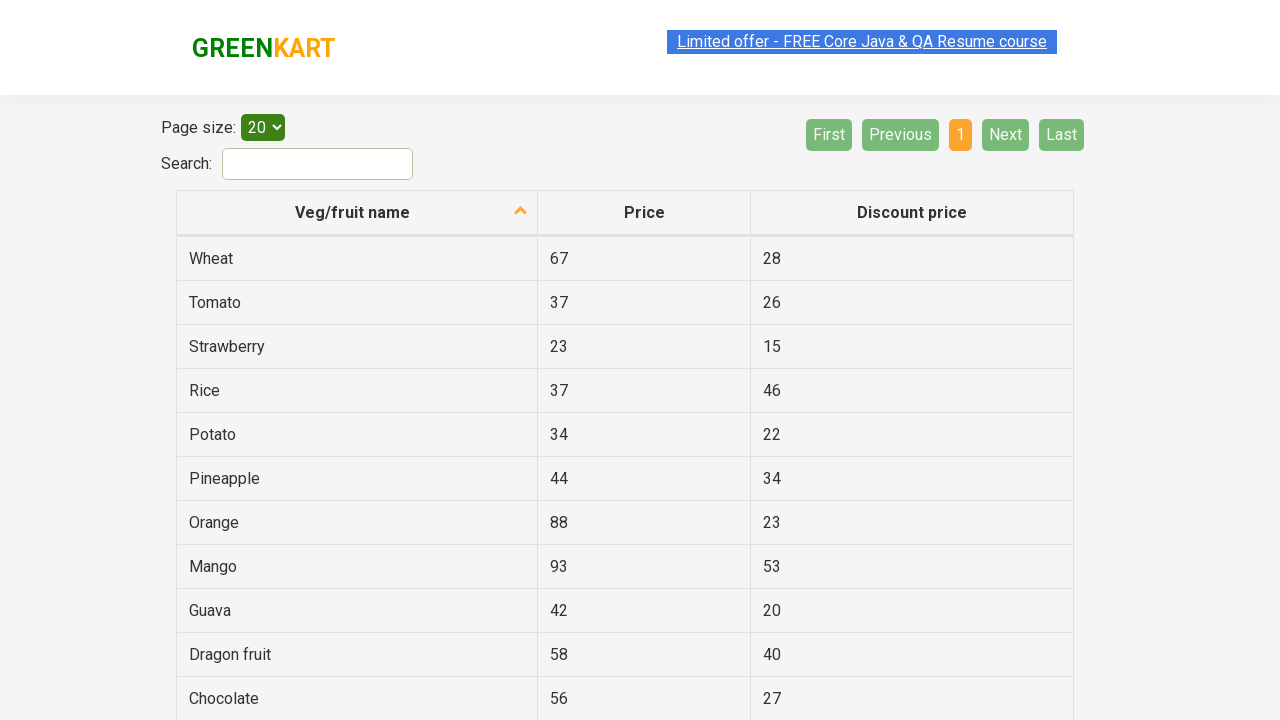

Clicked first column header to sort table at (357, 213) on xpath=//thead/tr/th[1]
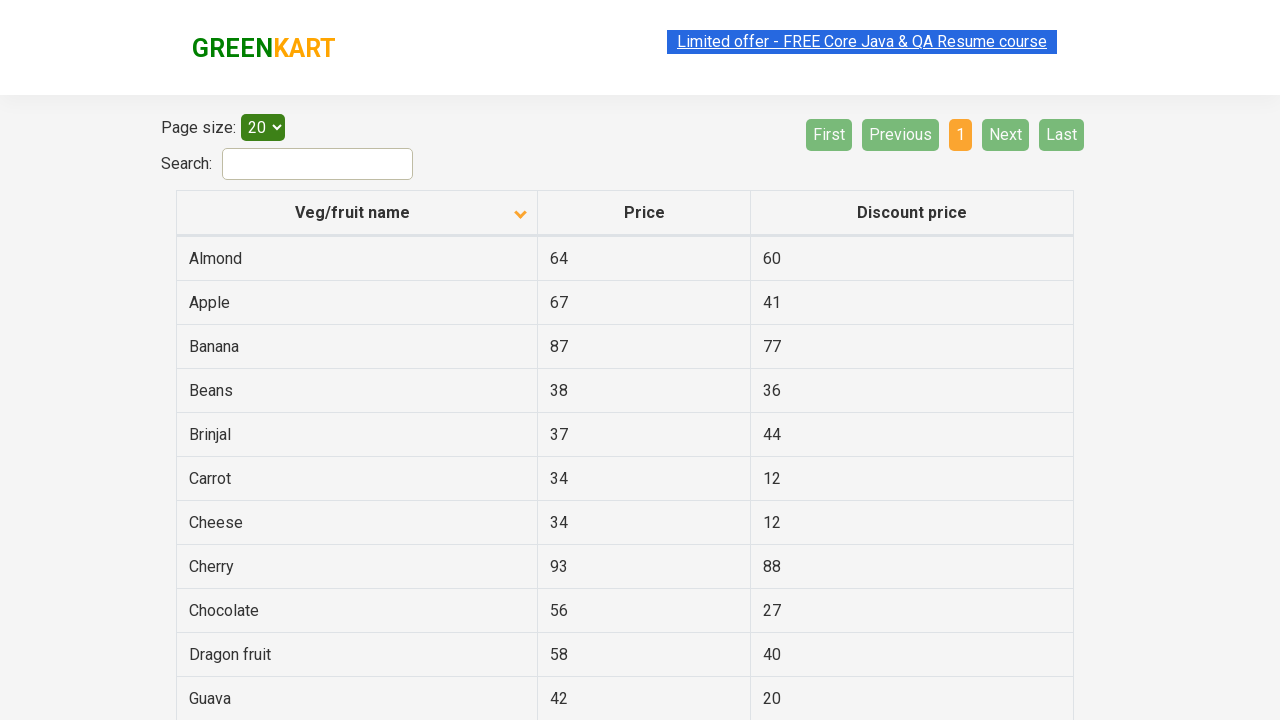

Waited 500ms for table to update after sorting
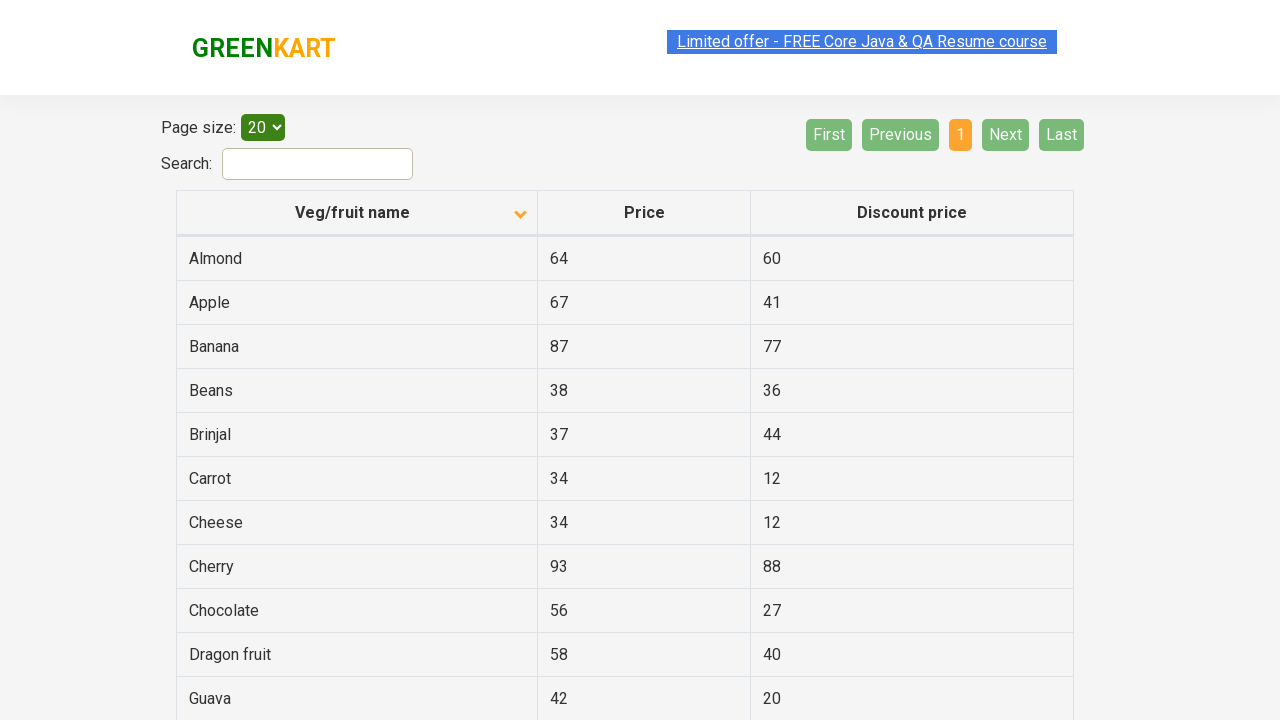

Verified sorted table elements are present
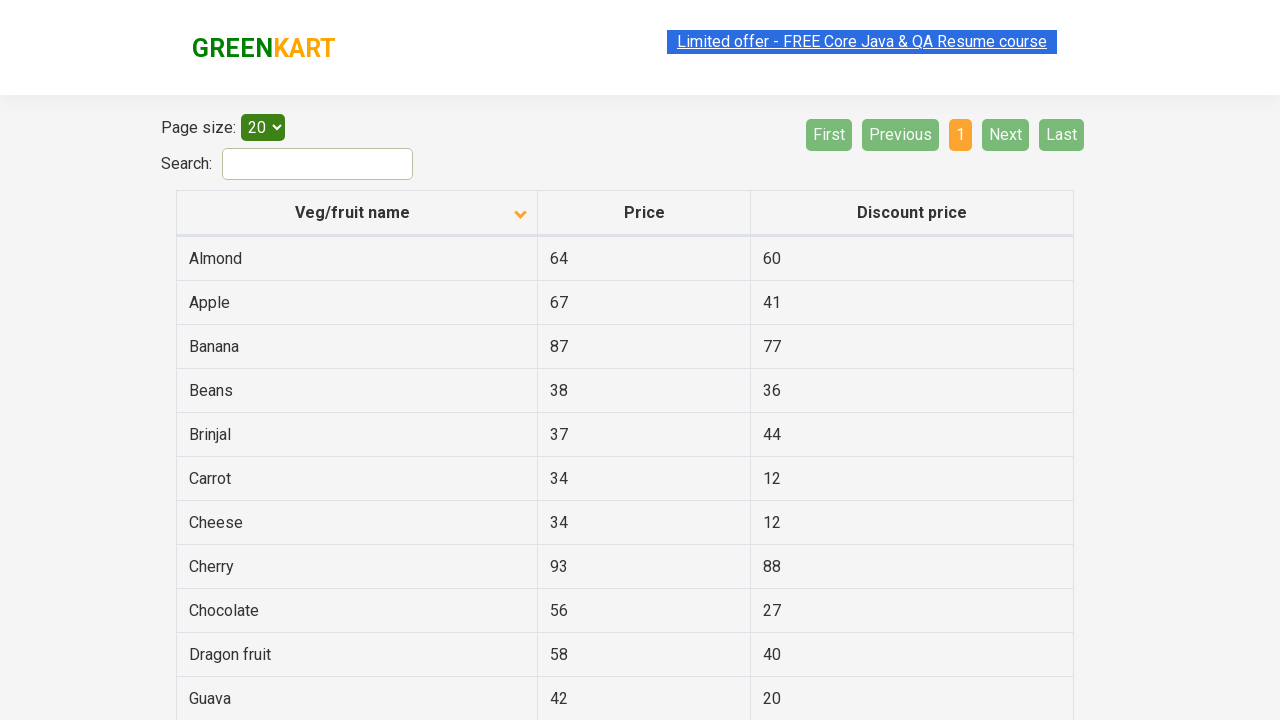

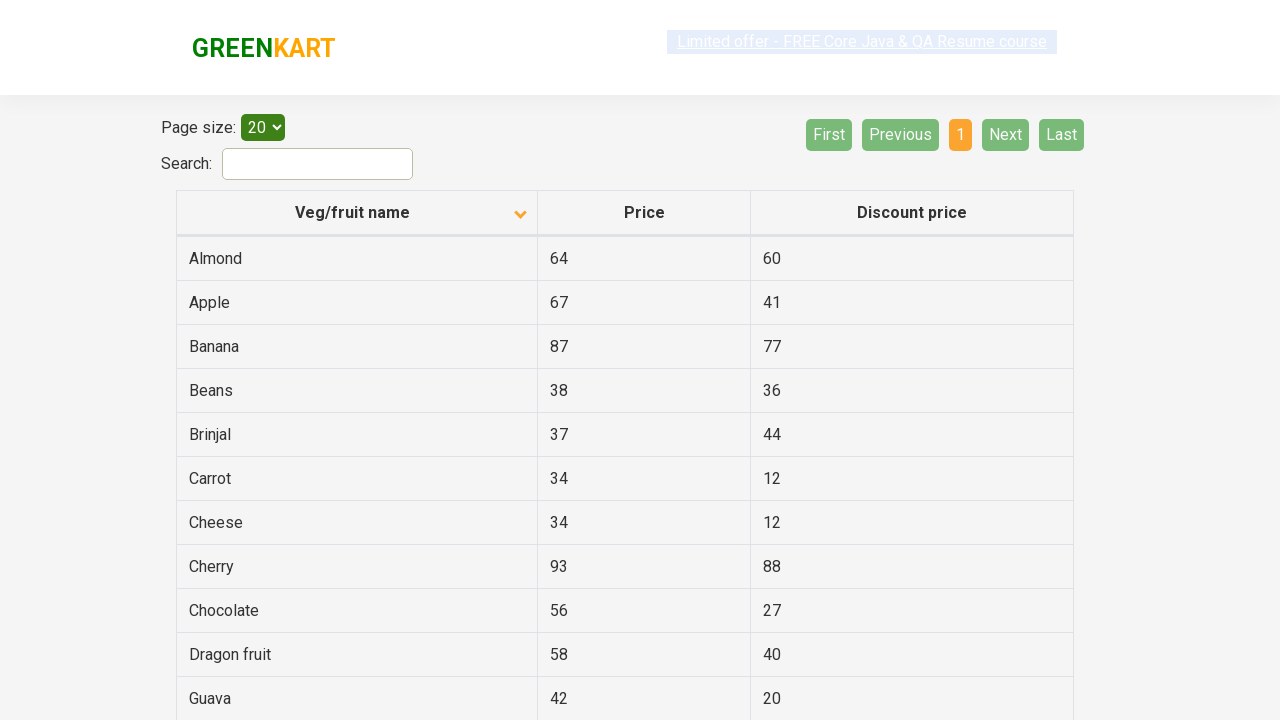